Navigates to Rahul Shetty Academy website and verifies the page loads by checking the title and URL are accessible

Starting URL: https://rahulshettyacademy.com

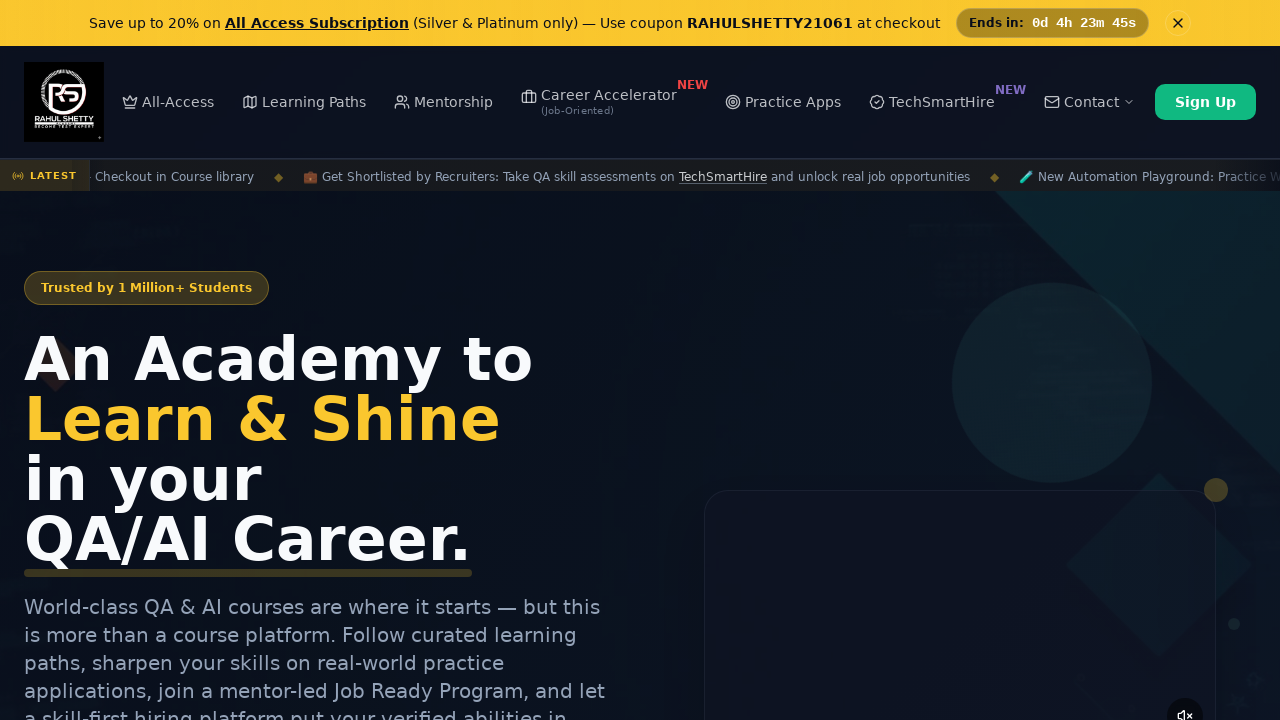

Set viewport size to 1920x1080
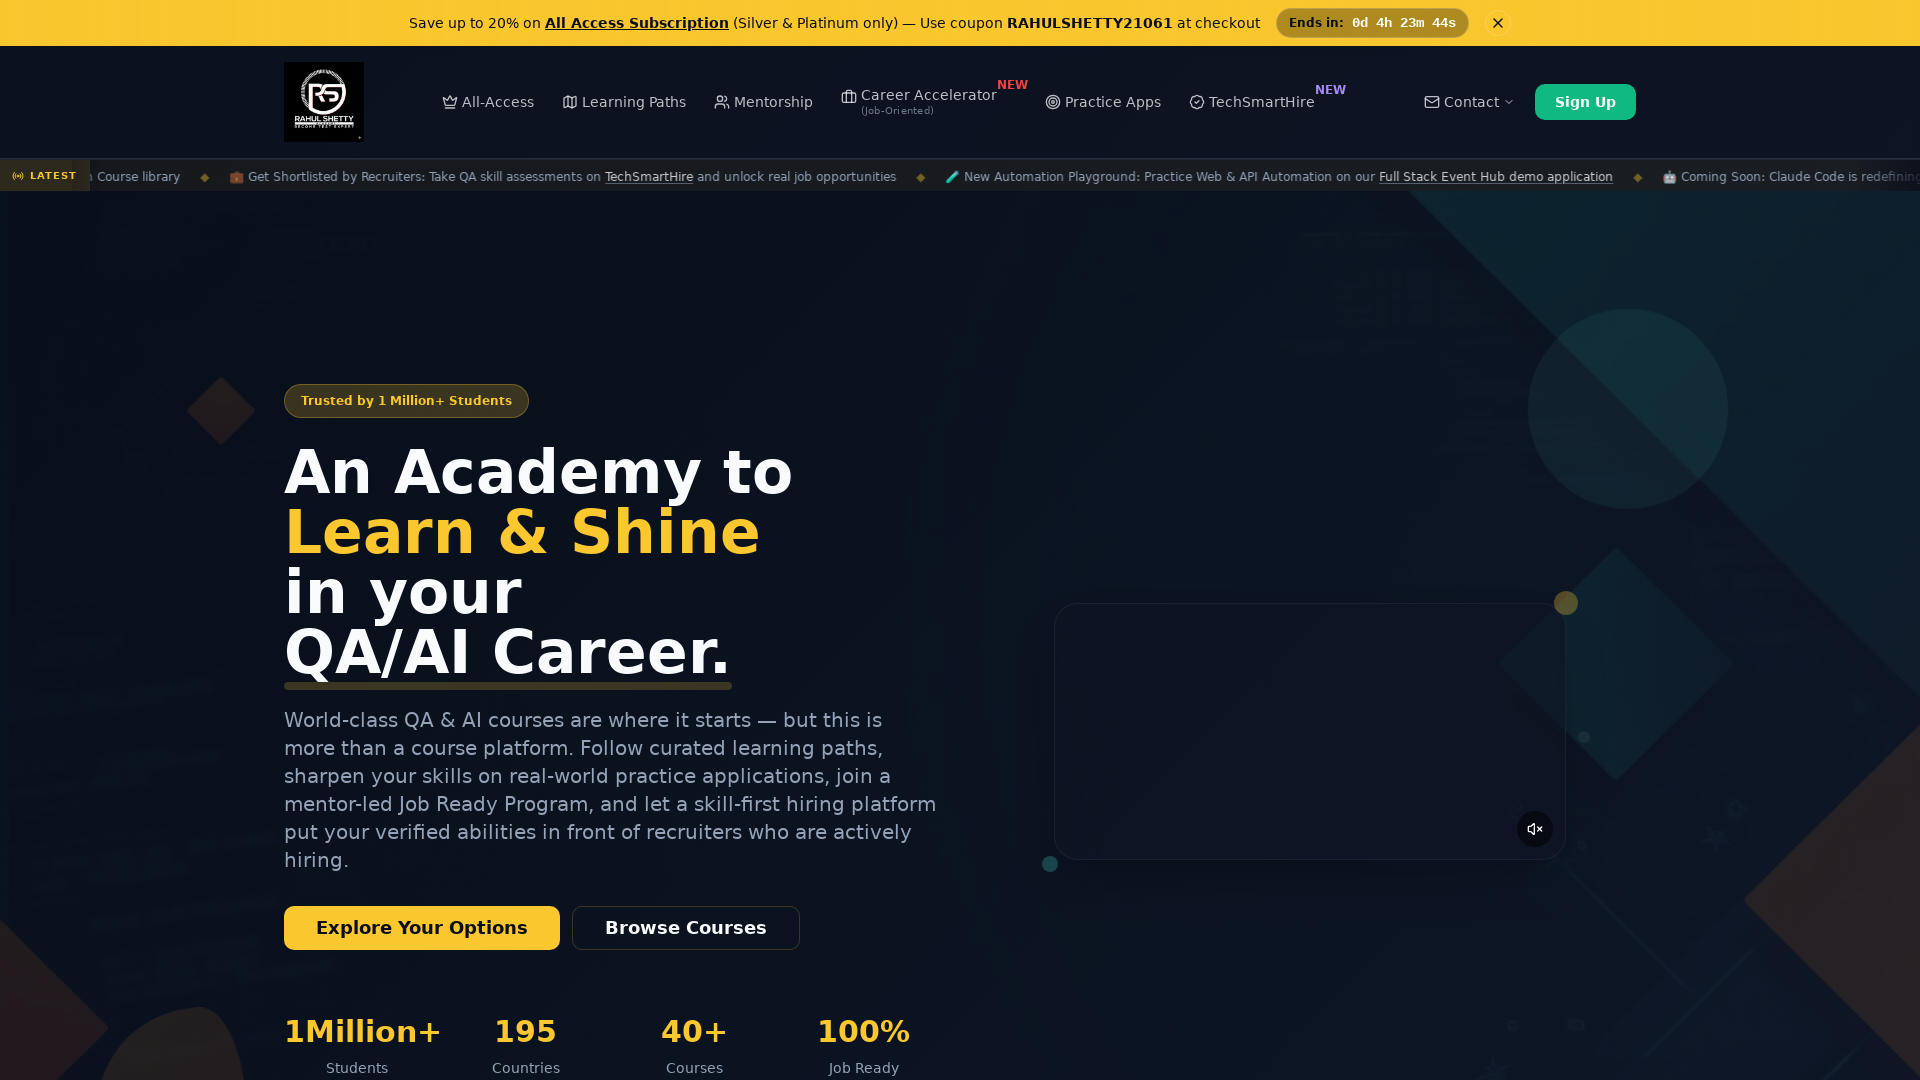

Page DOM content loaded
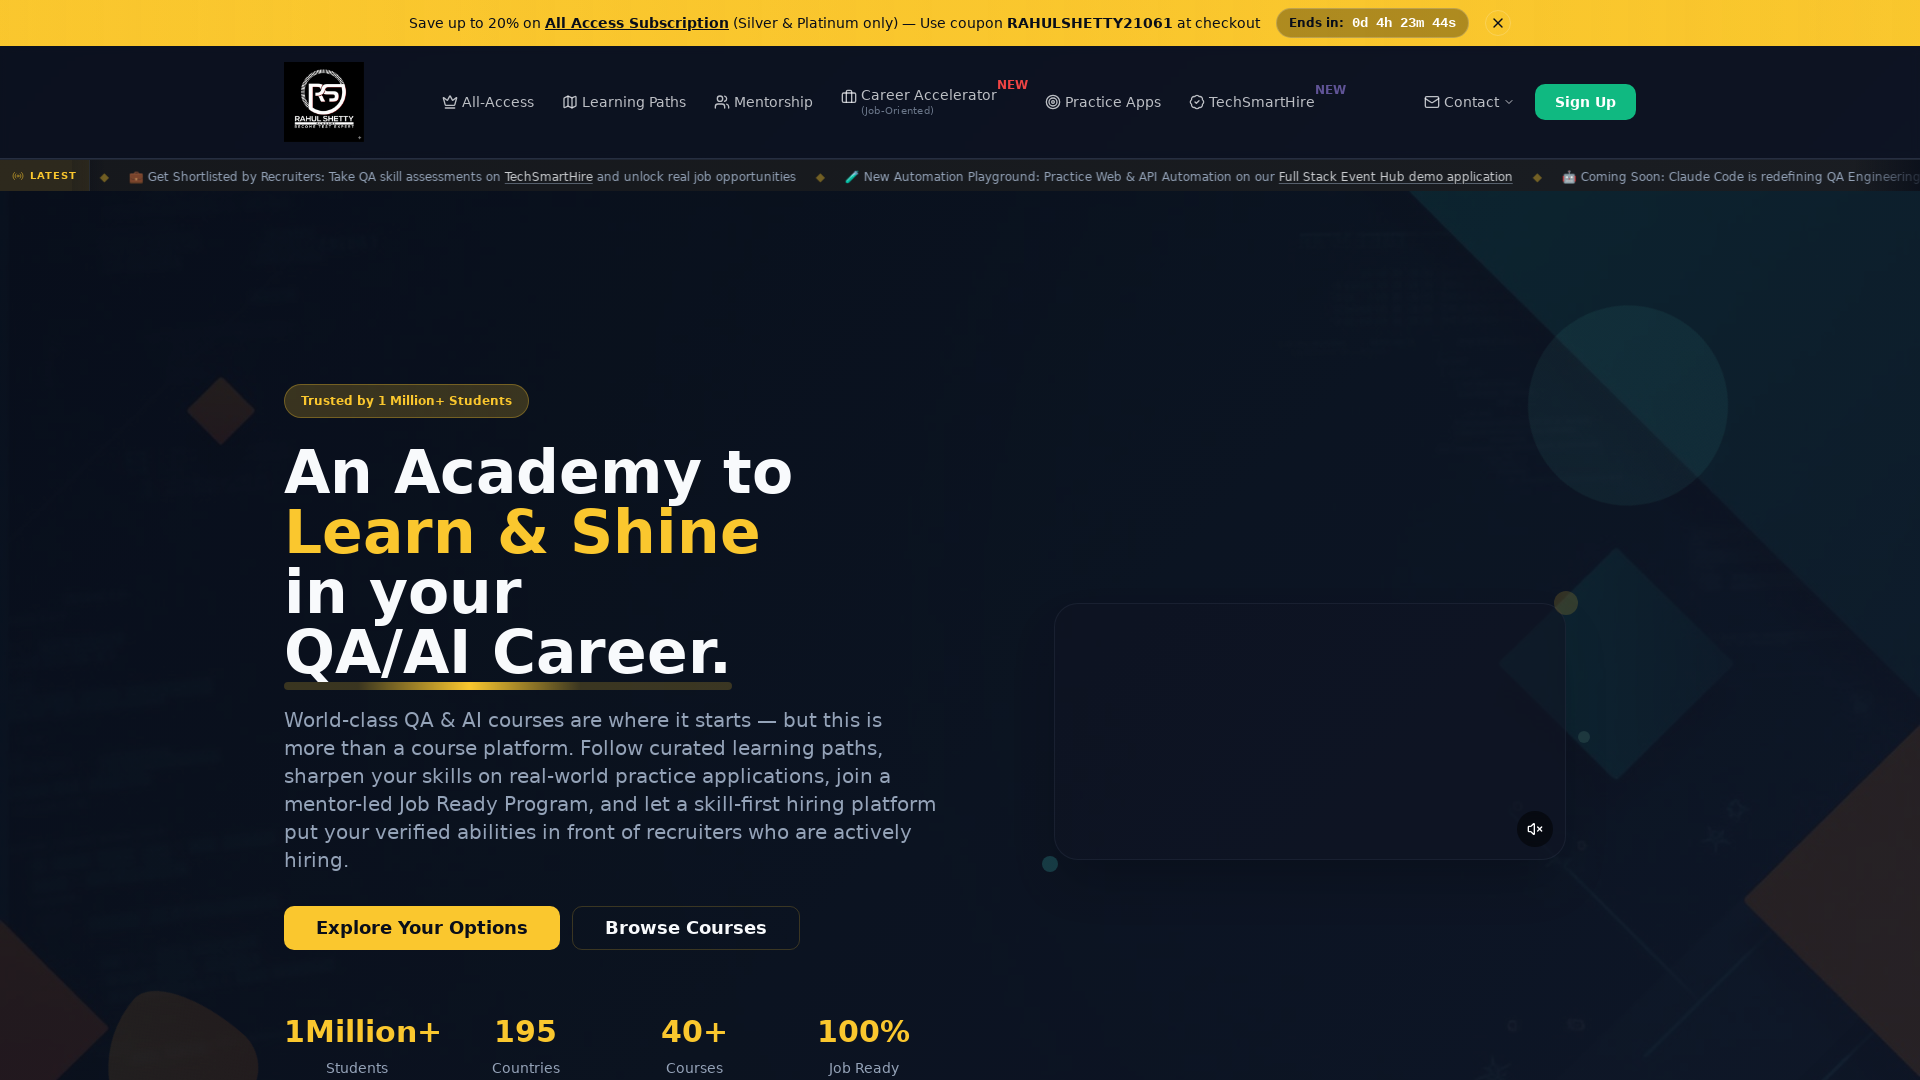

Verified page title is present
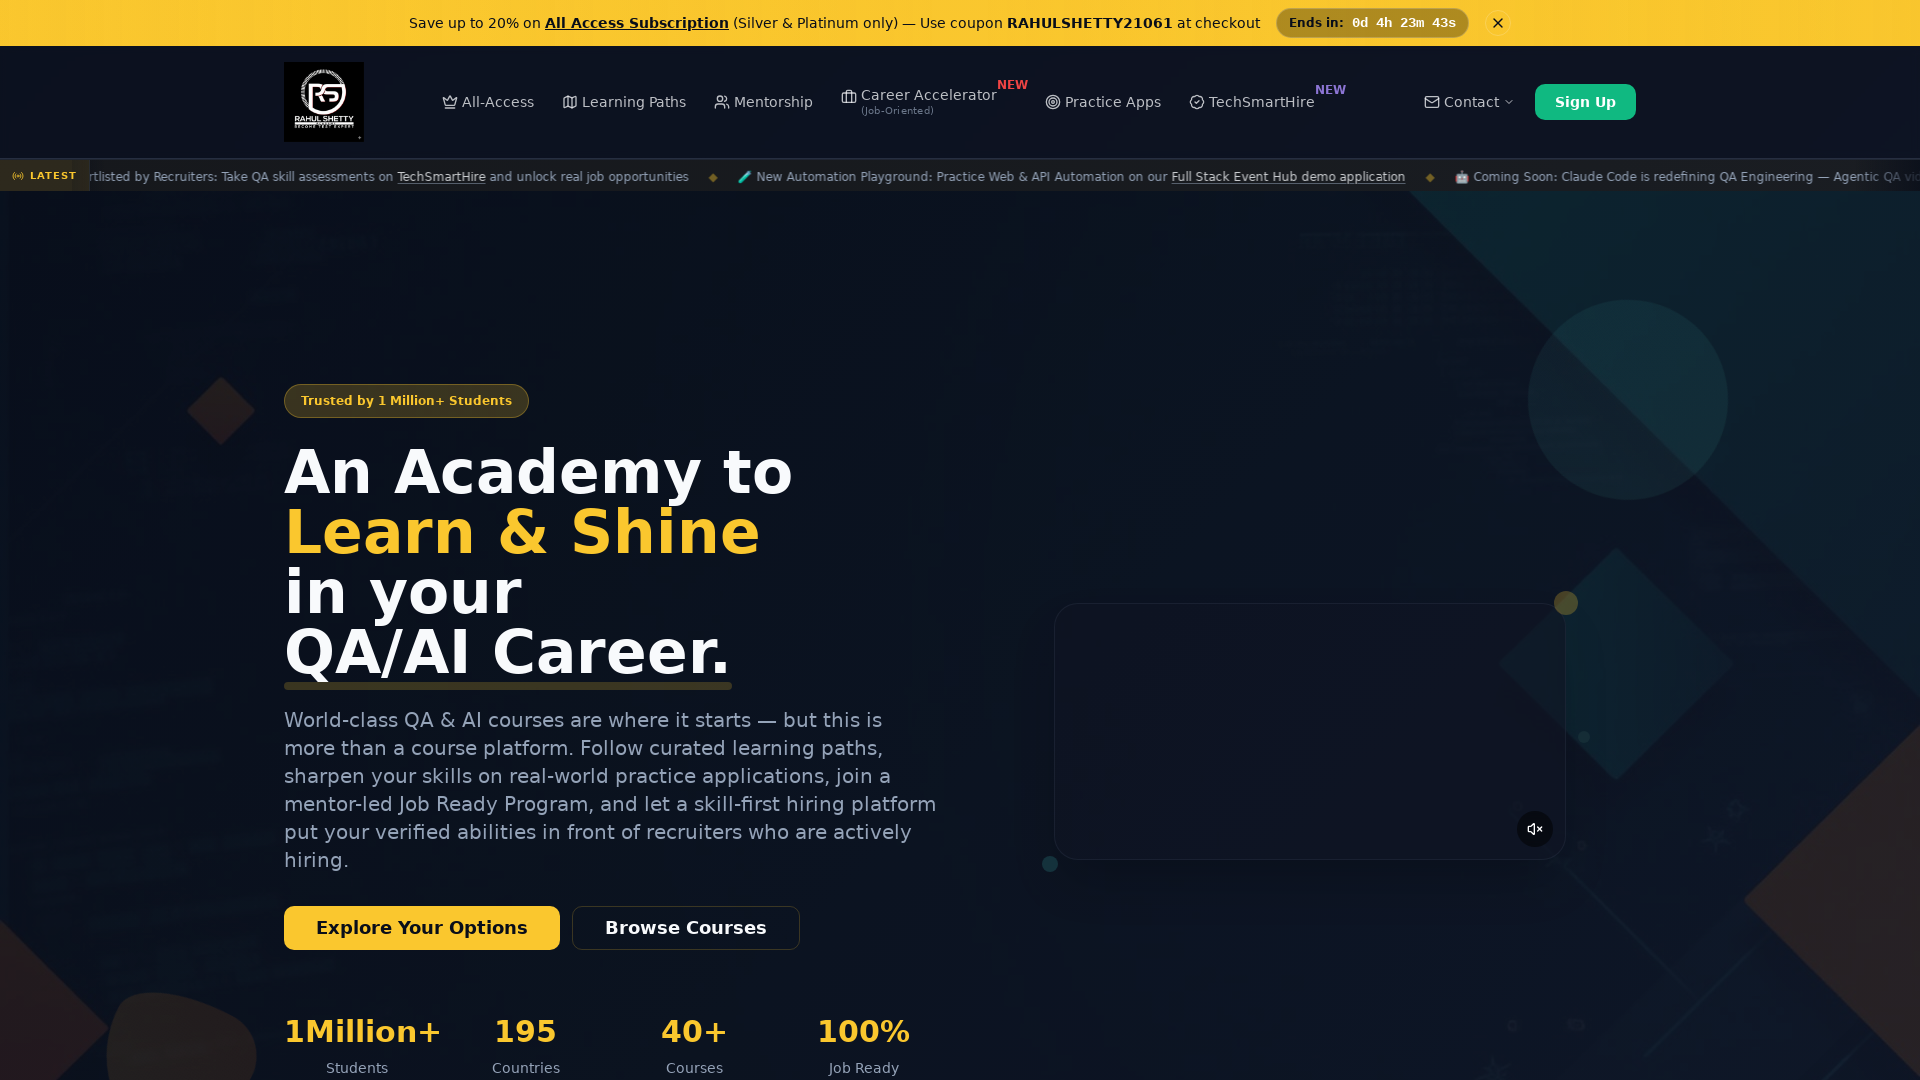

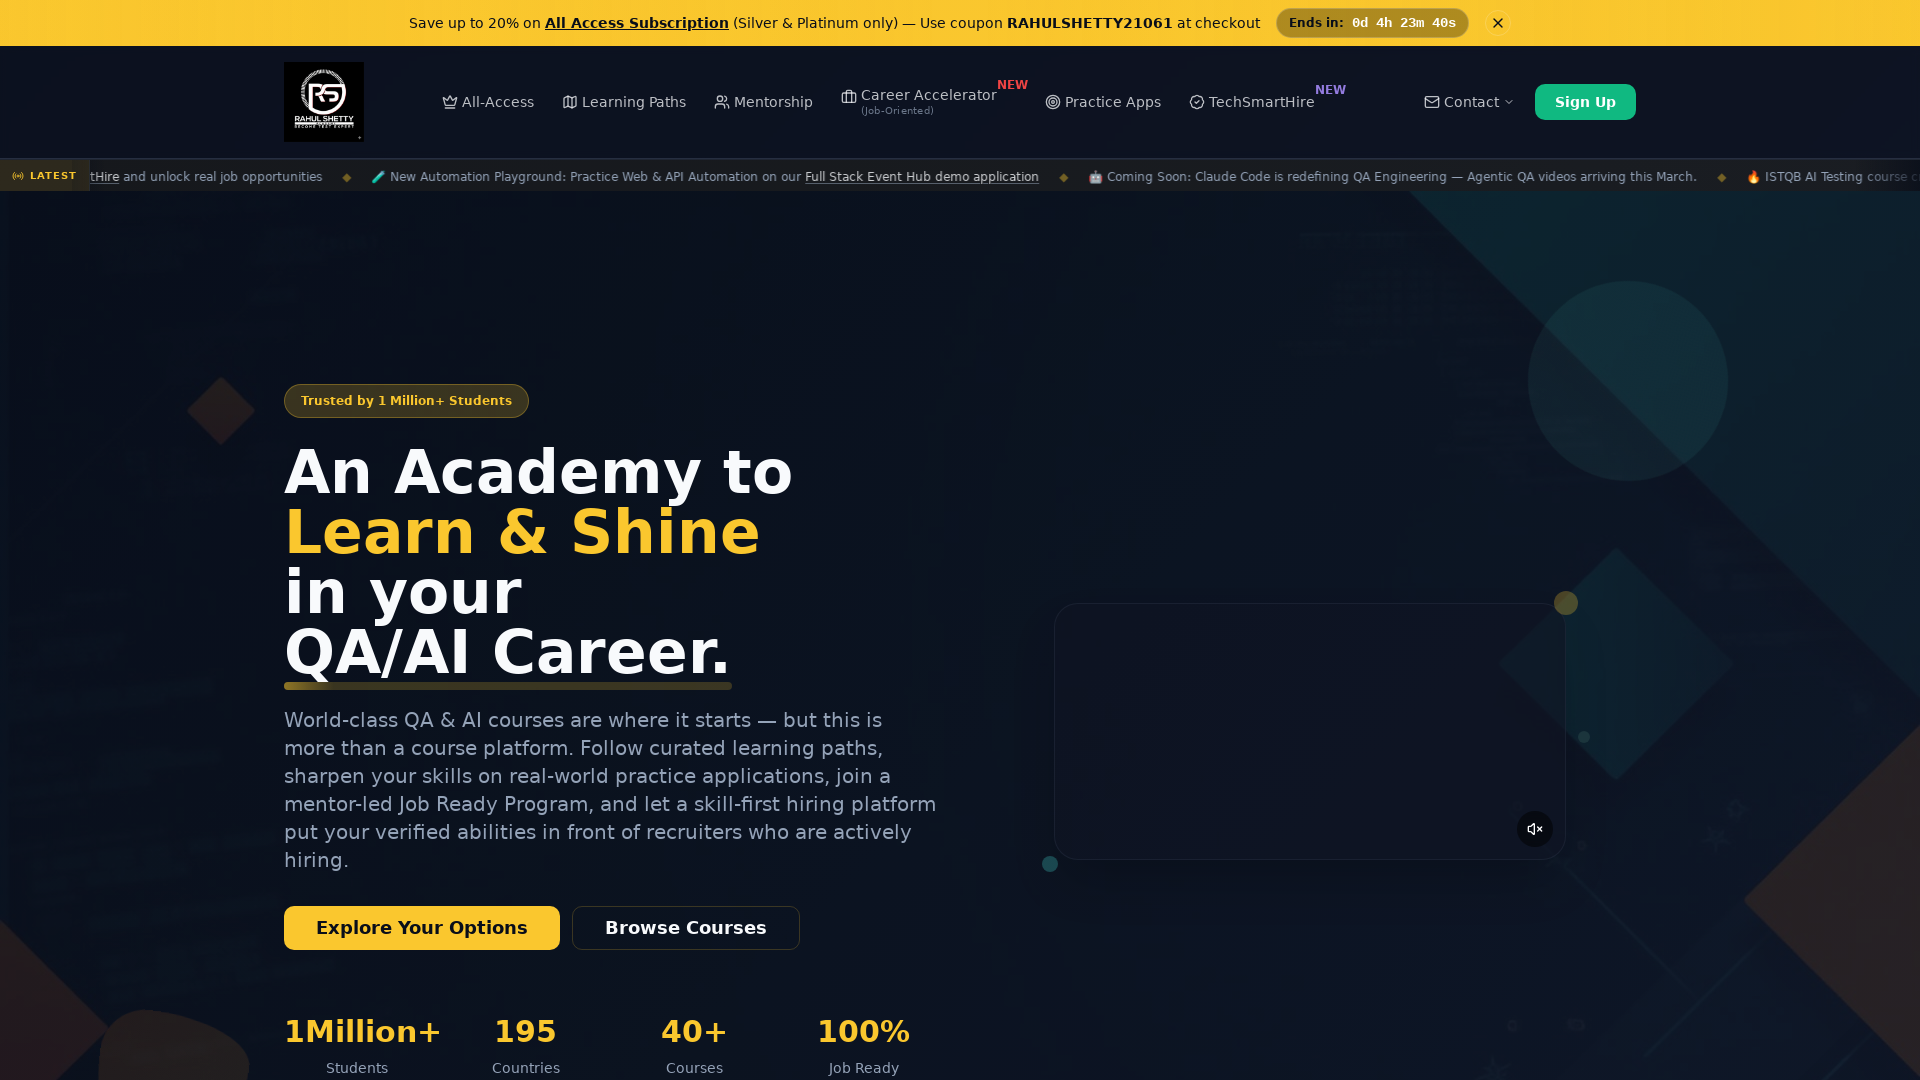